Tests jQuery Growl notification functionality by injecting jQuery and jQuery Growl libraries into the page, then displaying a growl notification message.

Starting URL: http://the-internet.herokuapp.com

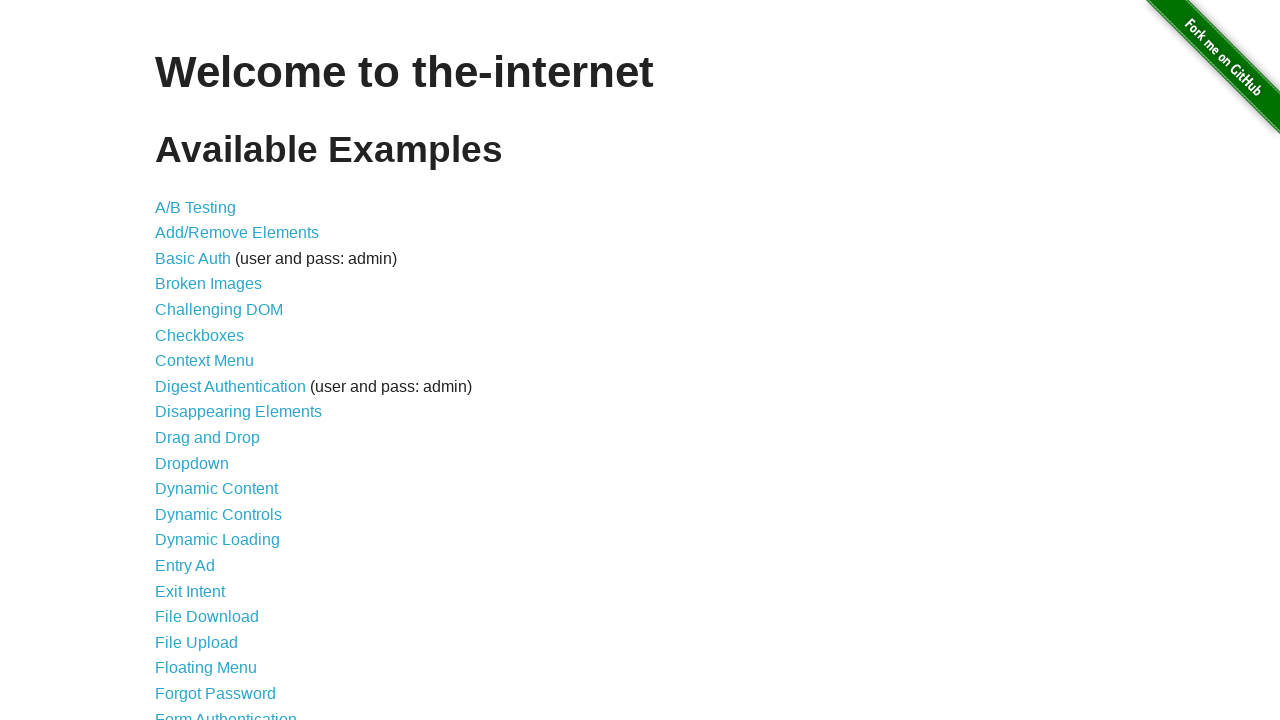

Injected jQuery library into page if not already present
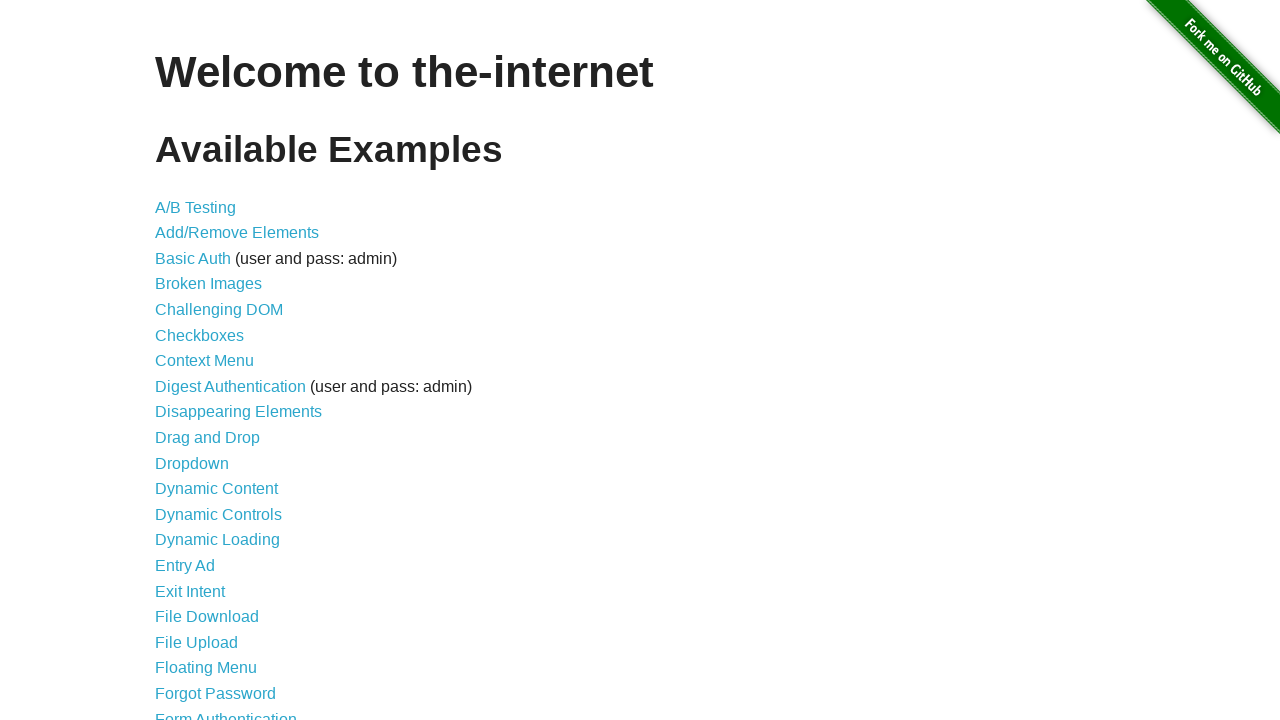

jQuery library loaded successfully
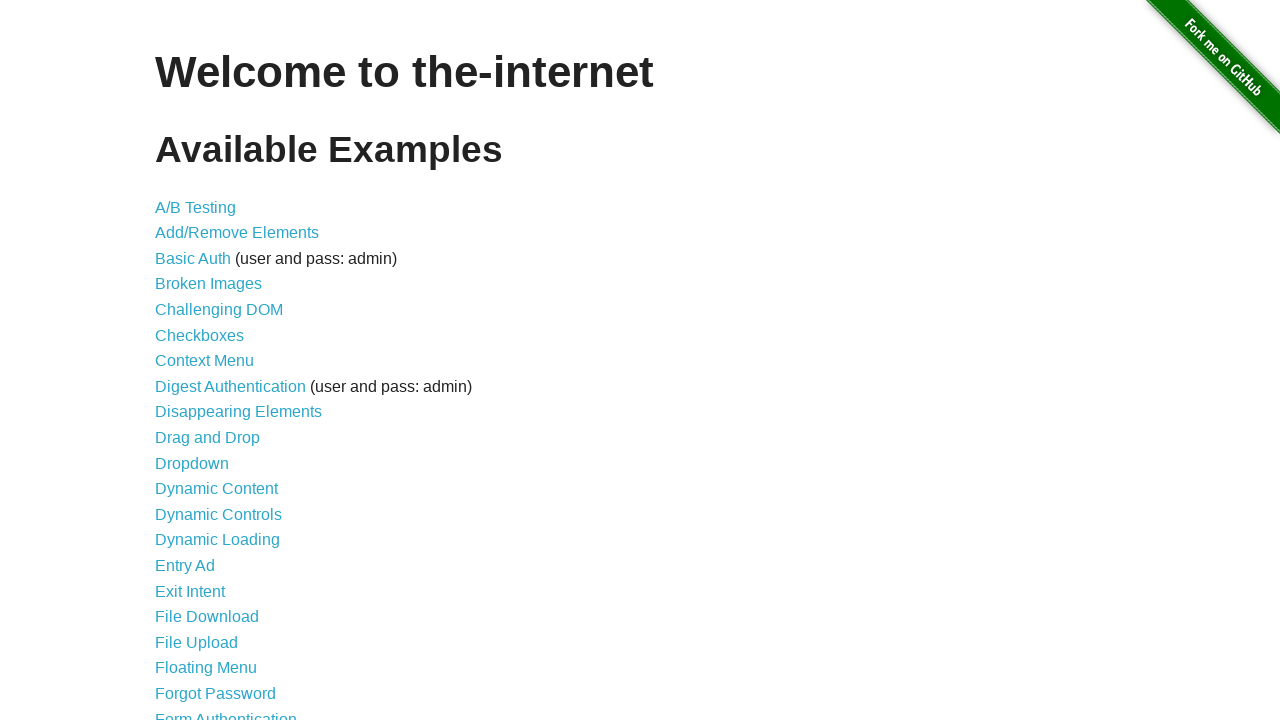

jQuery Growl library injected into page
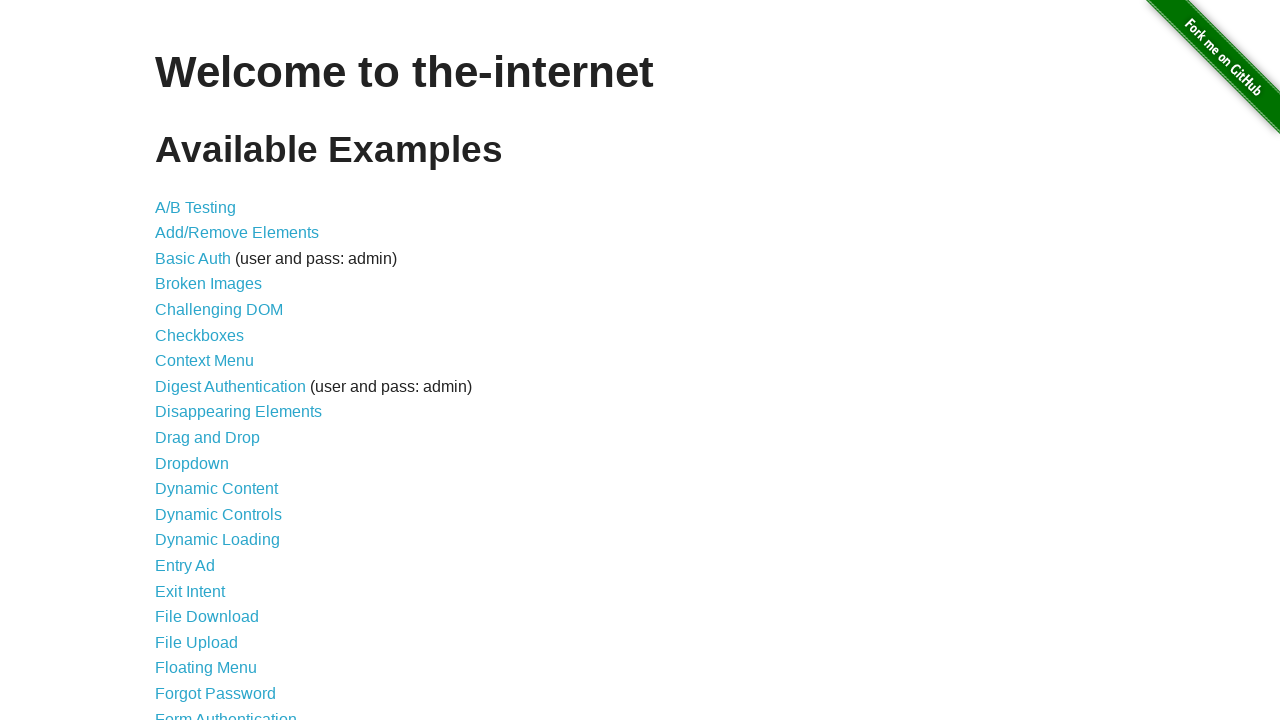

jQuery Growl stylesheet appended to page head
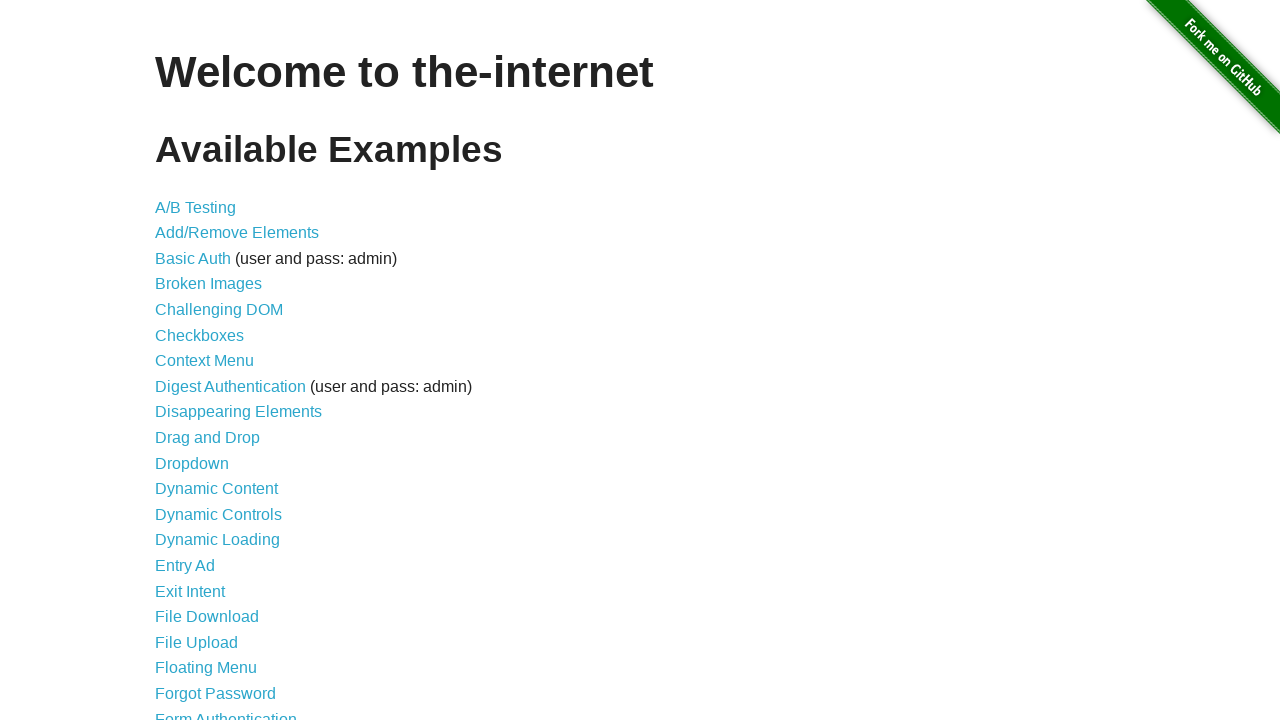

jQuery Growl function is available and ready to use
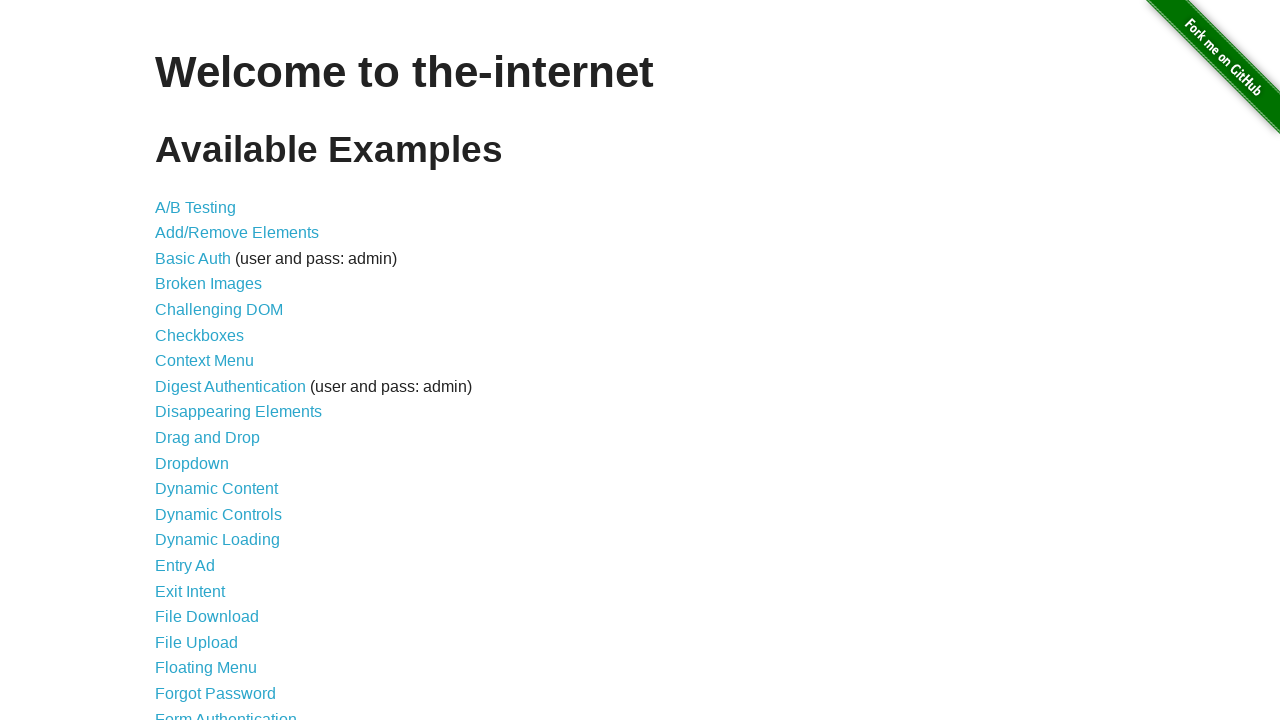

Growl notification displayed with title 'GET' and message '/'
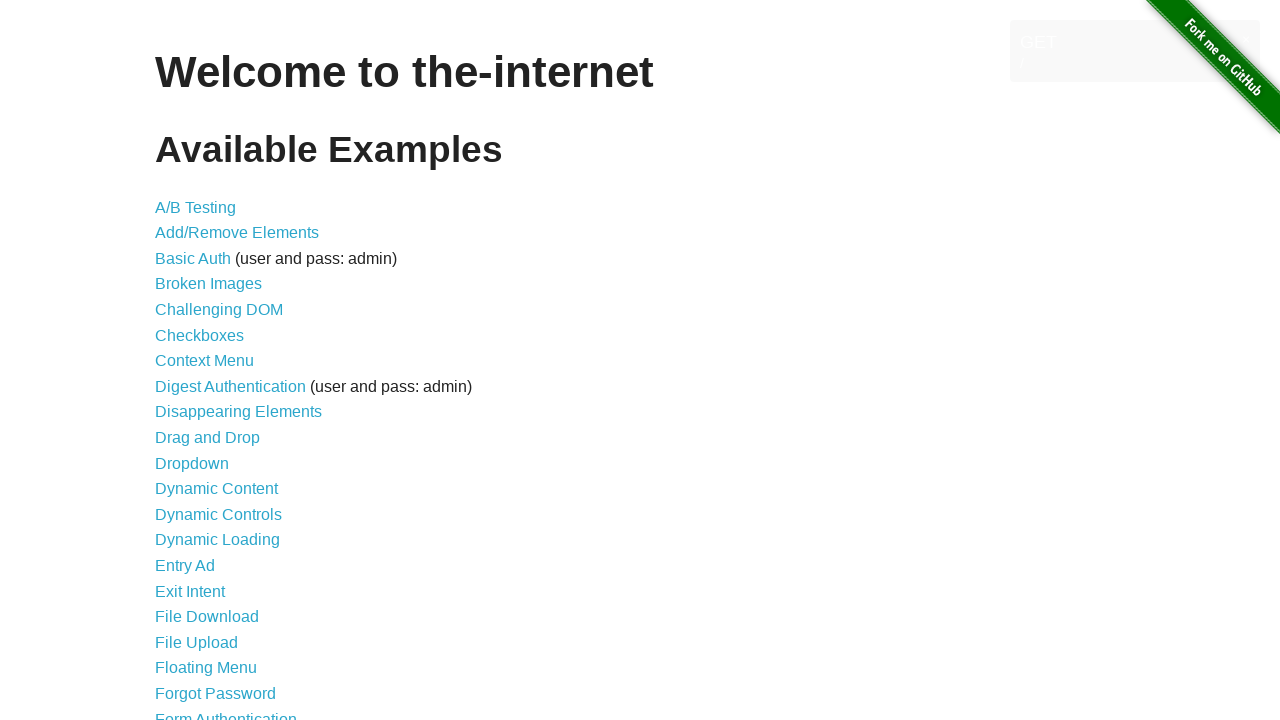

Growl notification message element appeared on page
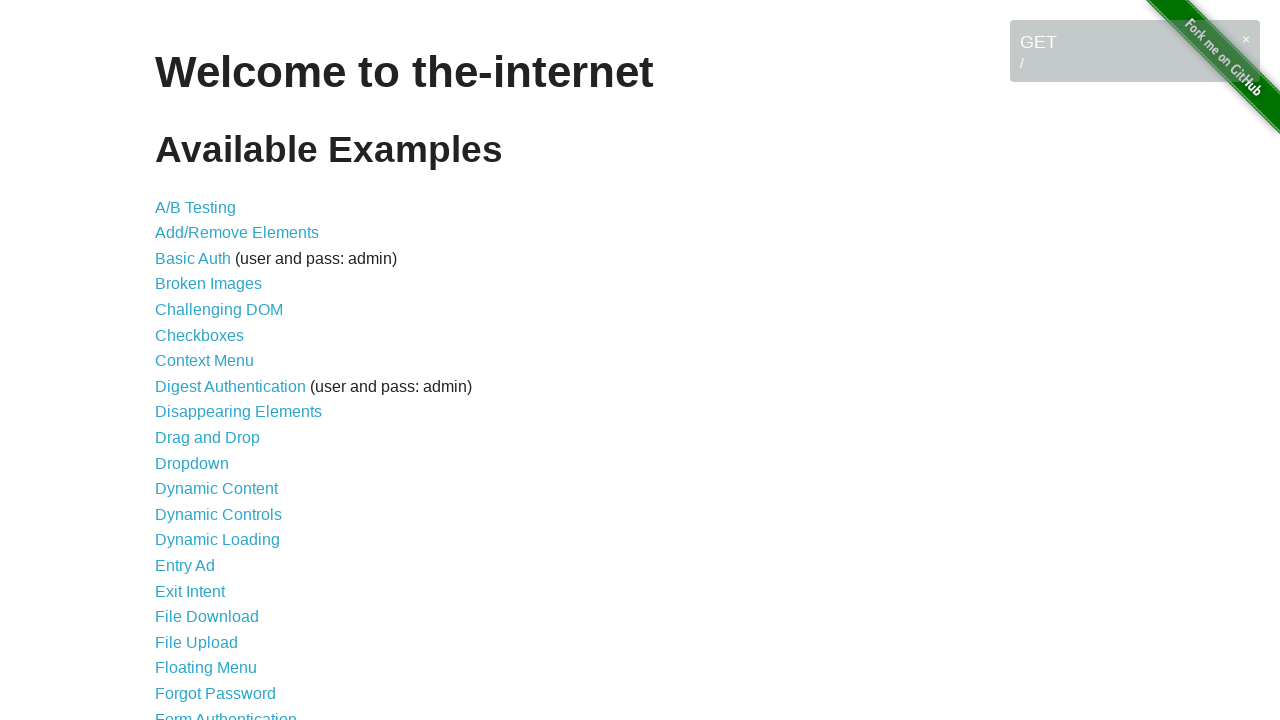

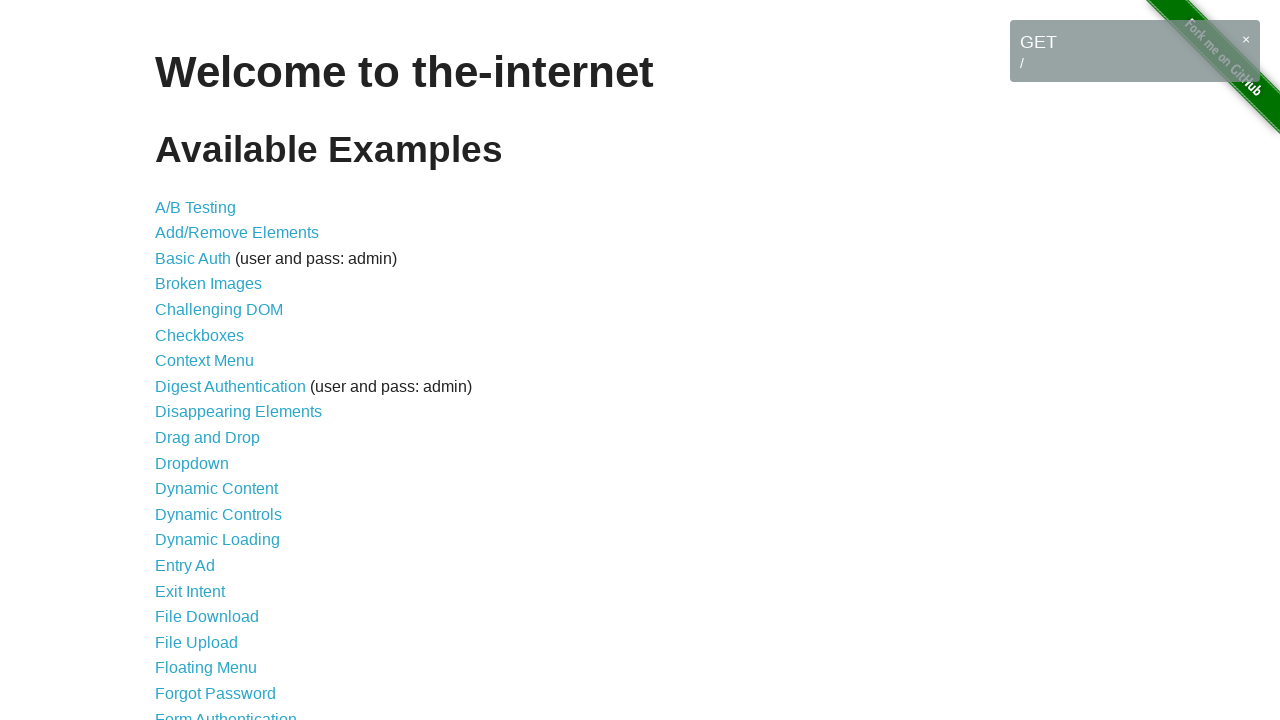